Tests sorting a table's Due column in descending order by clicking the column header twice

Starting URL: http://the-internet.herokuapp.com/tables

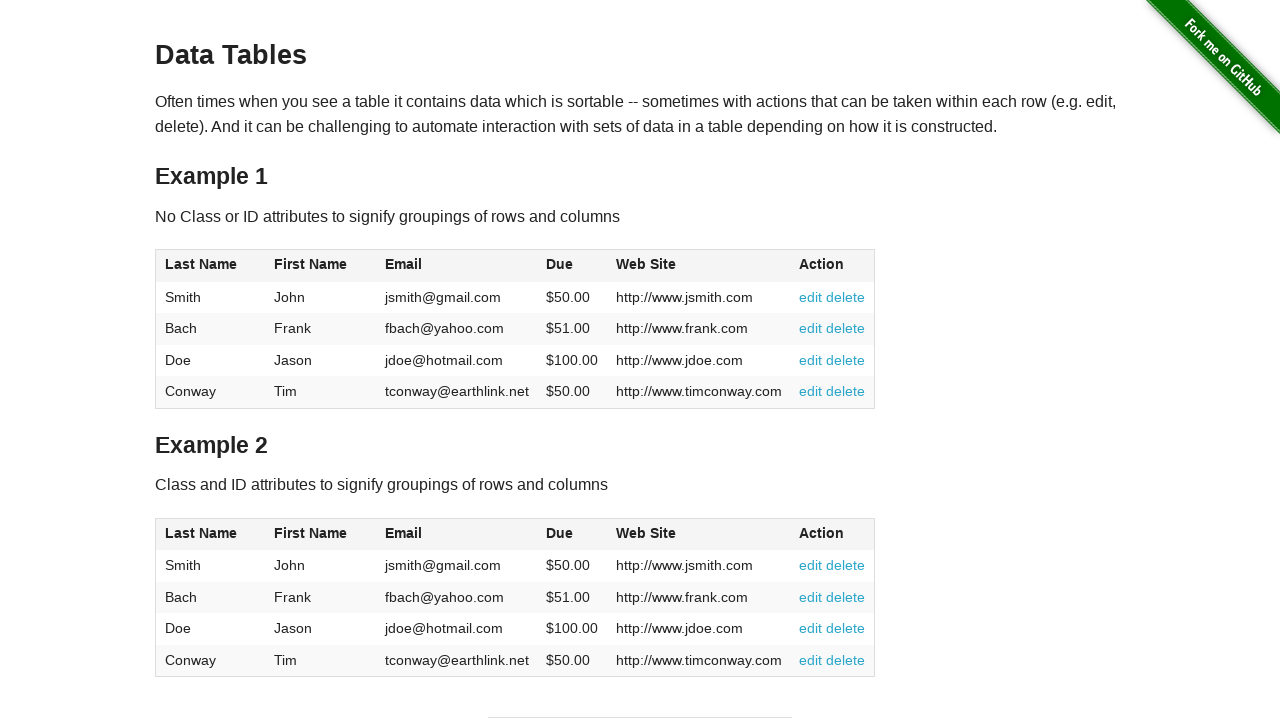

Clicked Due column header first time to sort ascending at (572, 266) on #table1 thead tr th:nth-of-type(4)
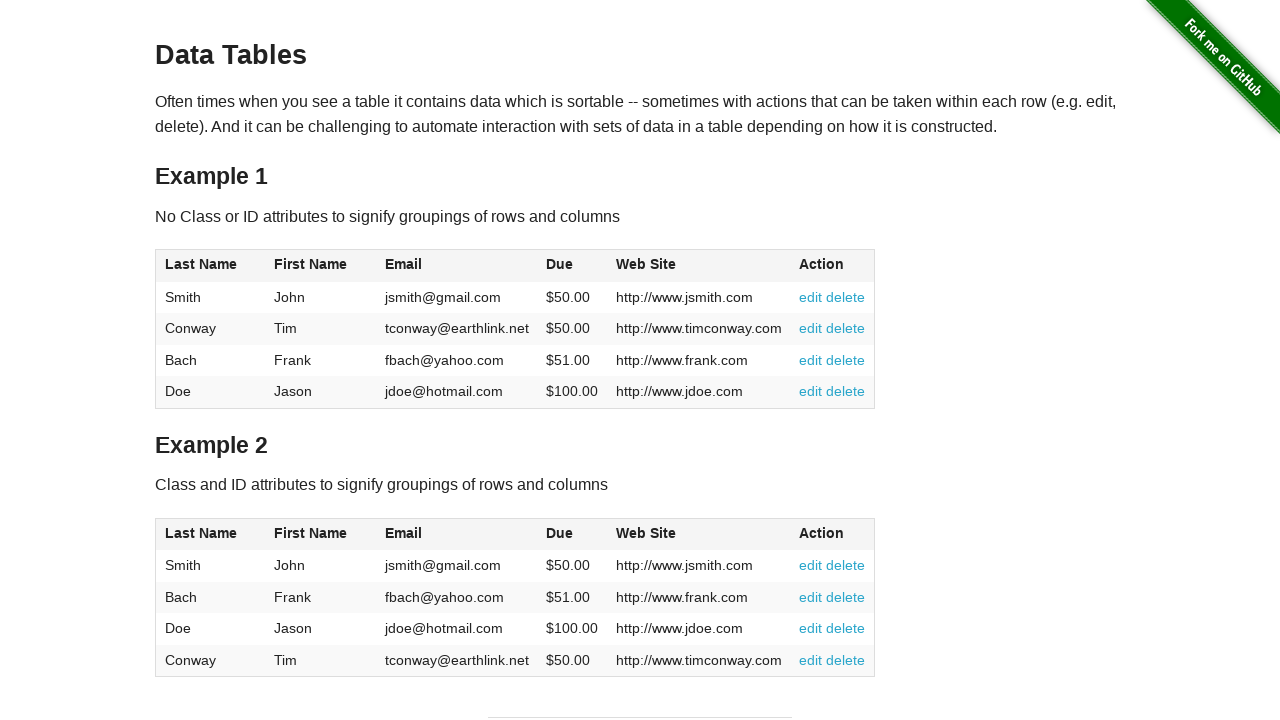

Clicked Due column header second time to sort descending at (572, 266) on #table1 thead tr th:nth-of-type(4)
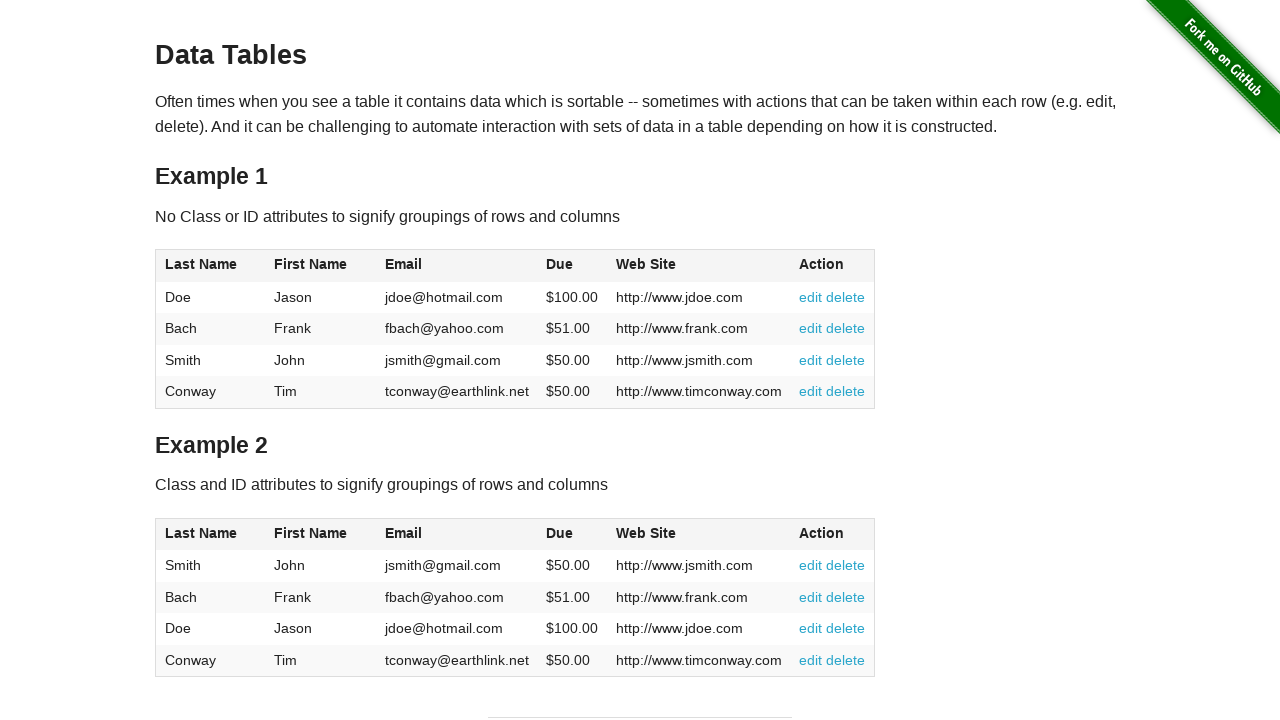

Table sorted by Due column in descending order
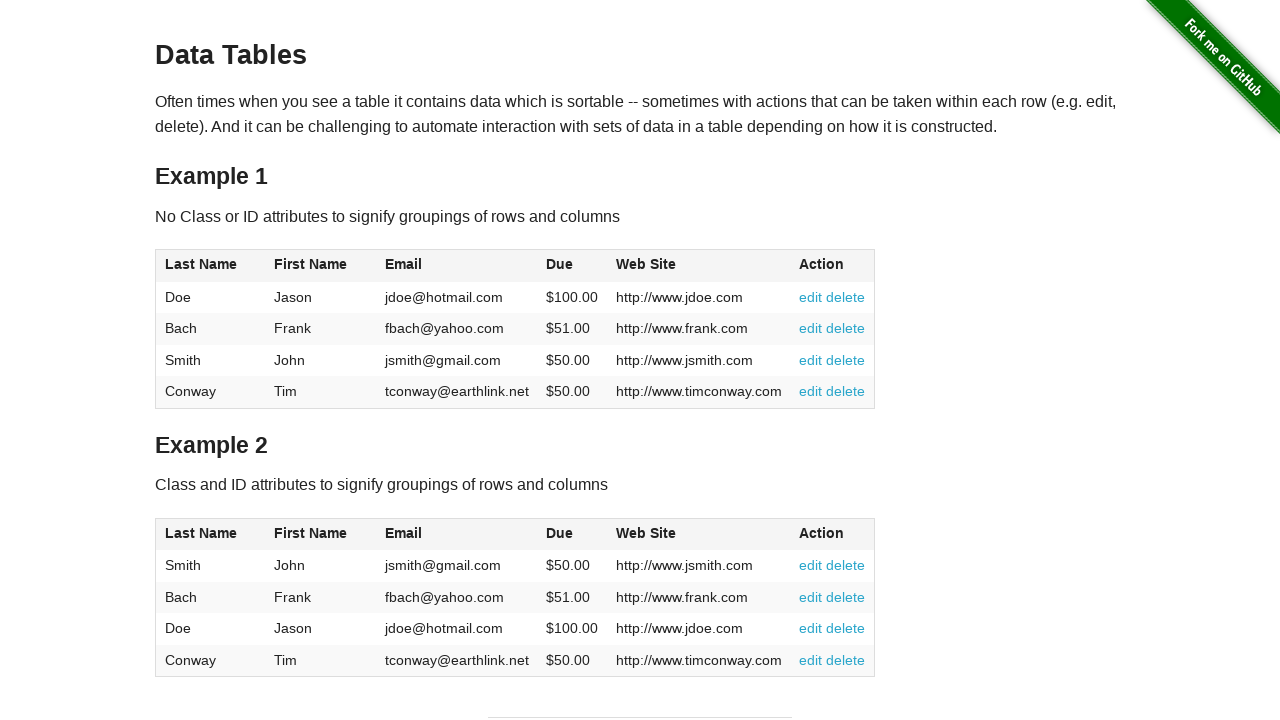

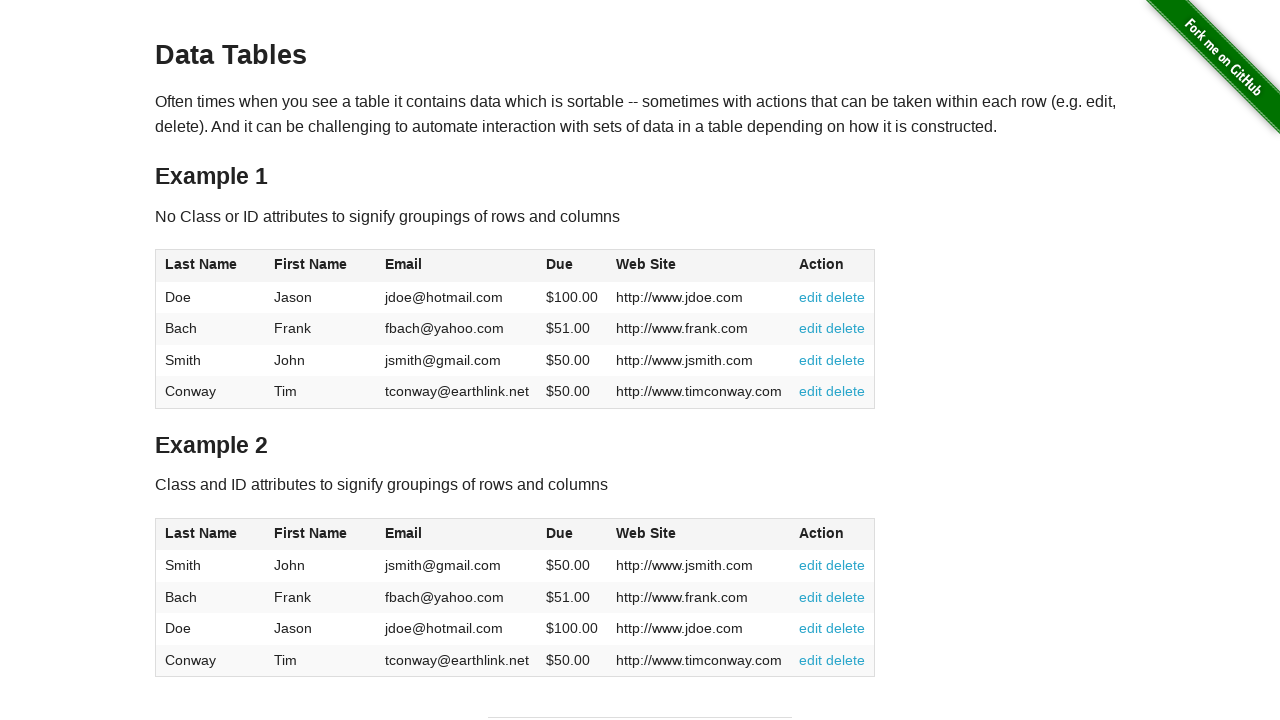